Tests the sorting functionality of a product offers table by clicking the column header, then navigates through pagination to locate a specific product (Rice) in the list.

Starting URL: https://rahulshettyacademy.com/greenkart/#/offers

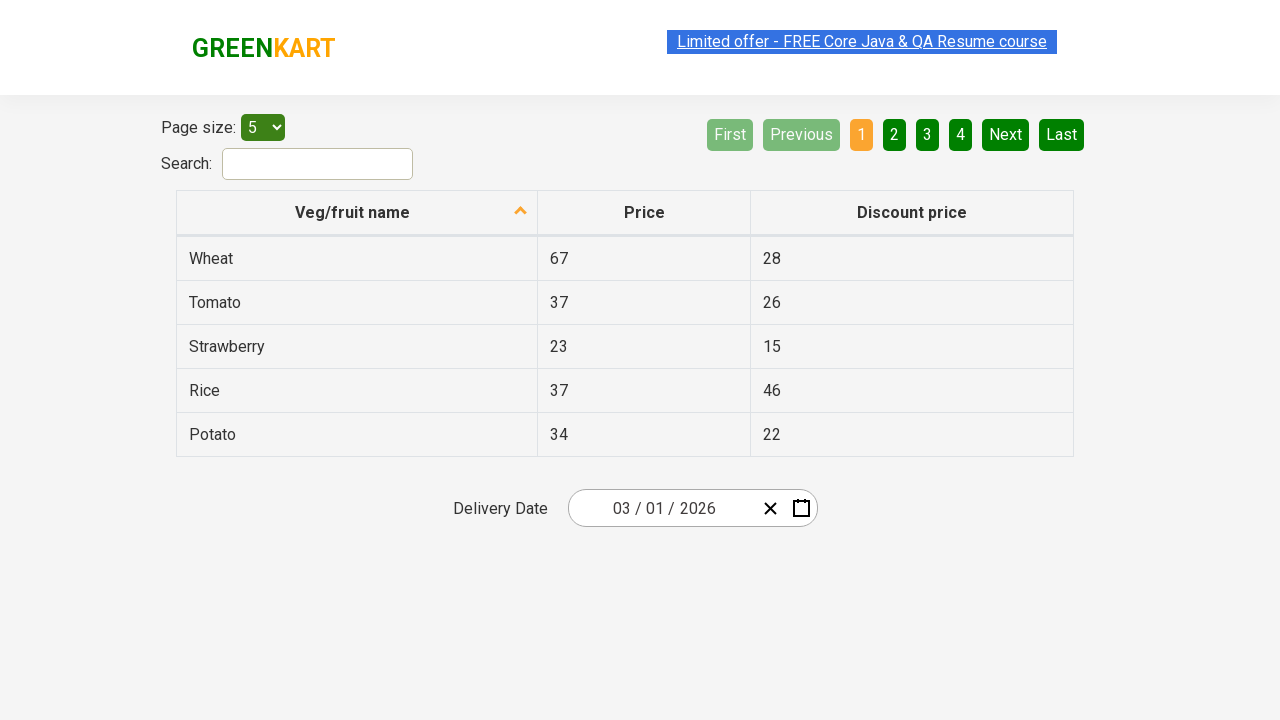

Clicked first column header to sort product offers table at (357, 213) on xpath=//tr/th[1]
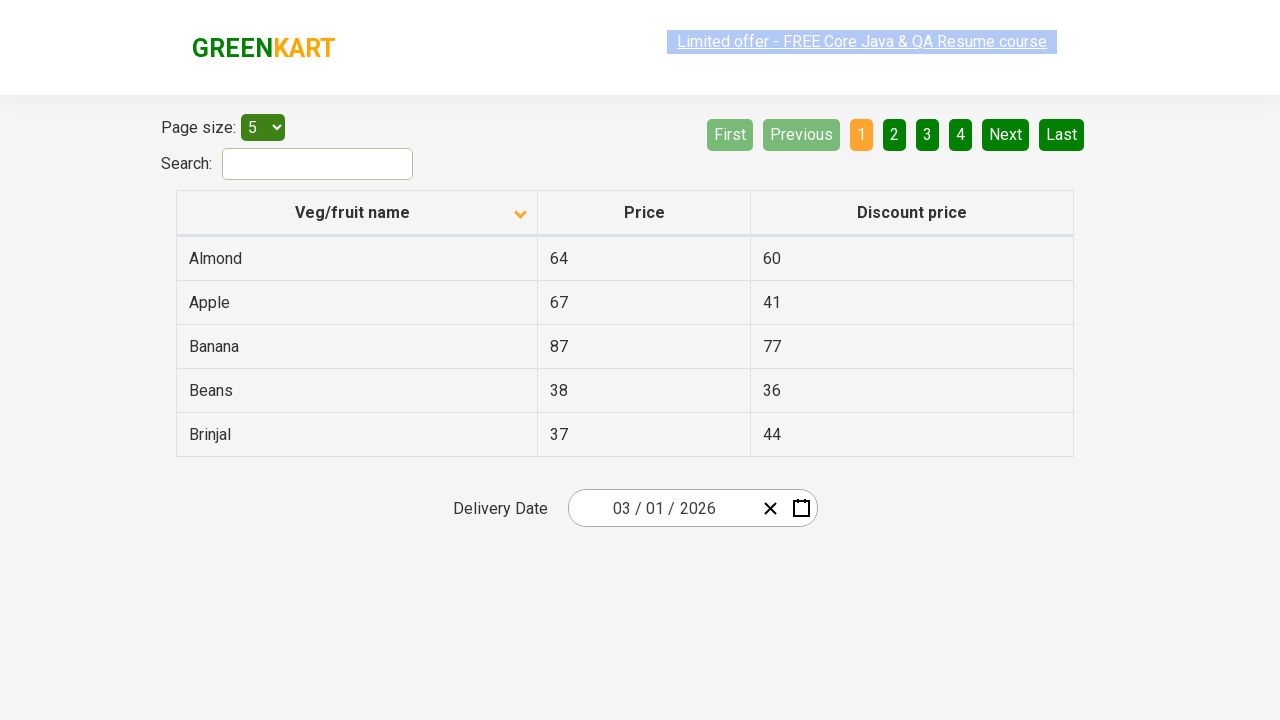

Waited for table data to load
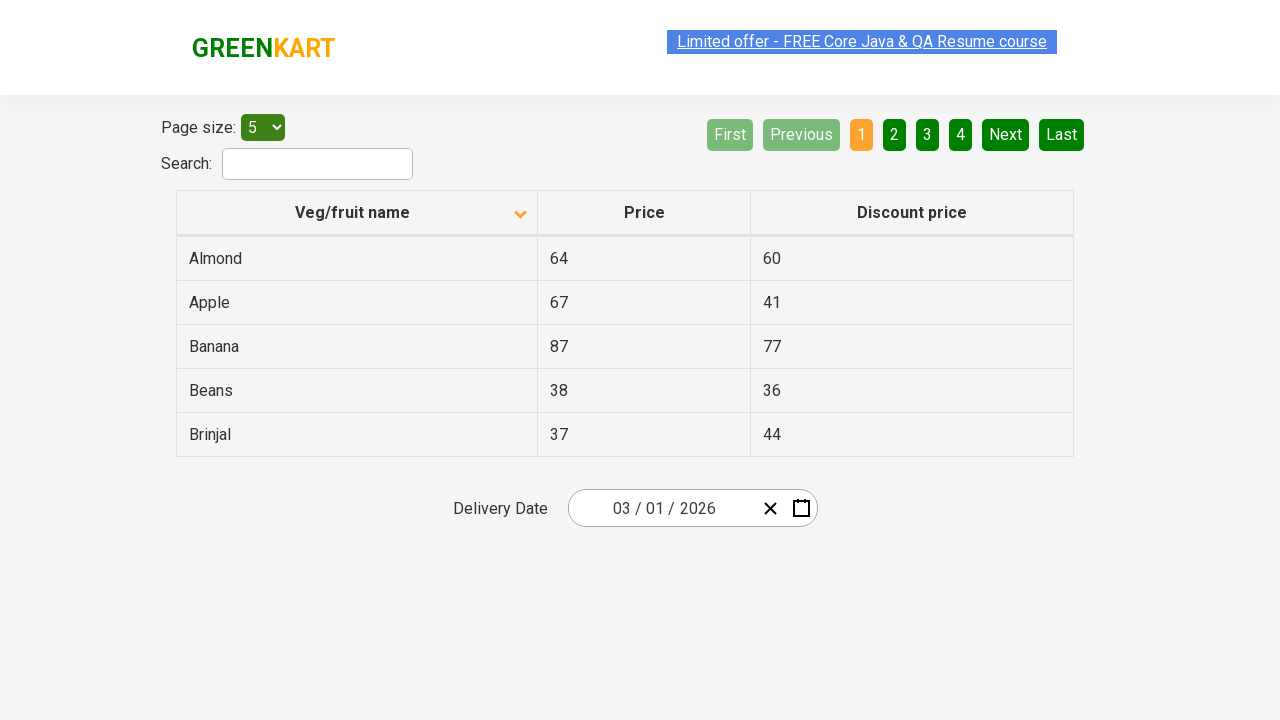

Retrieved all items from first column of table
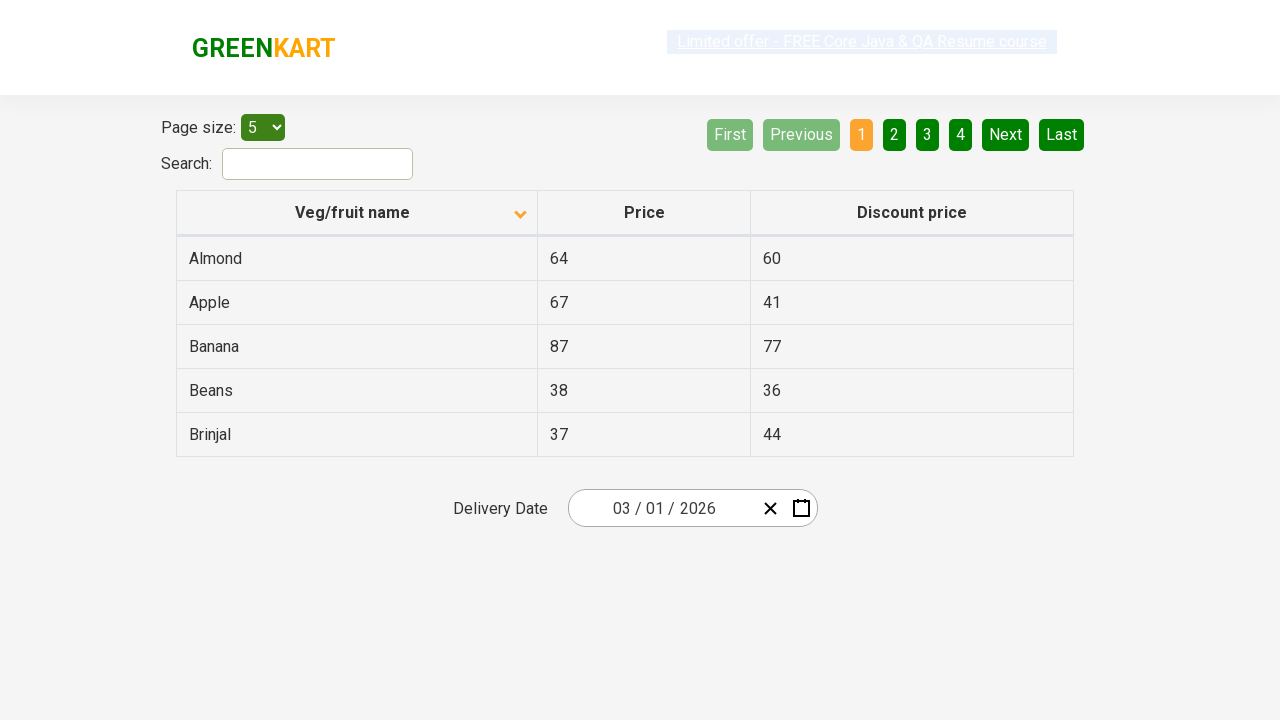

Verified that table is sorted alphabetically
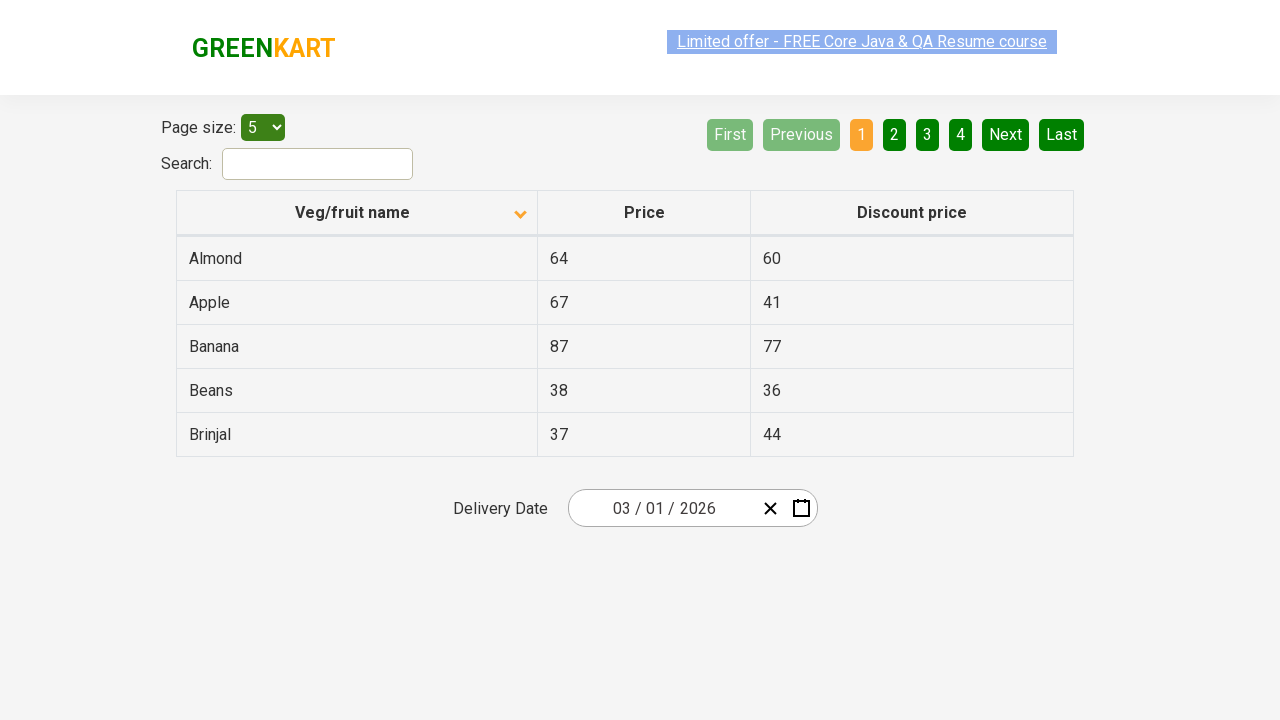

Clicked next page button to navigate through pagination at (1006, 134) on [aria-label='Next']
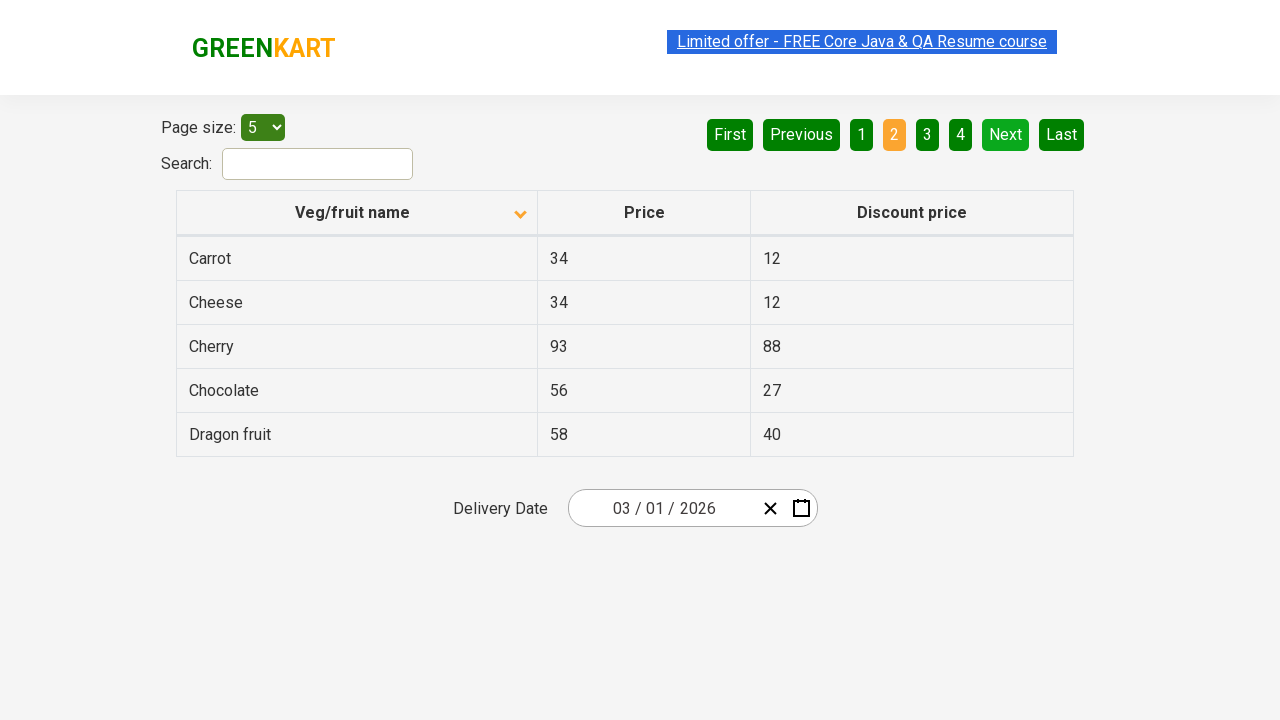

Waited for next page to load
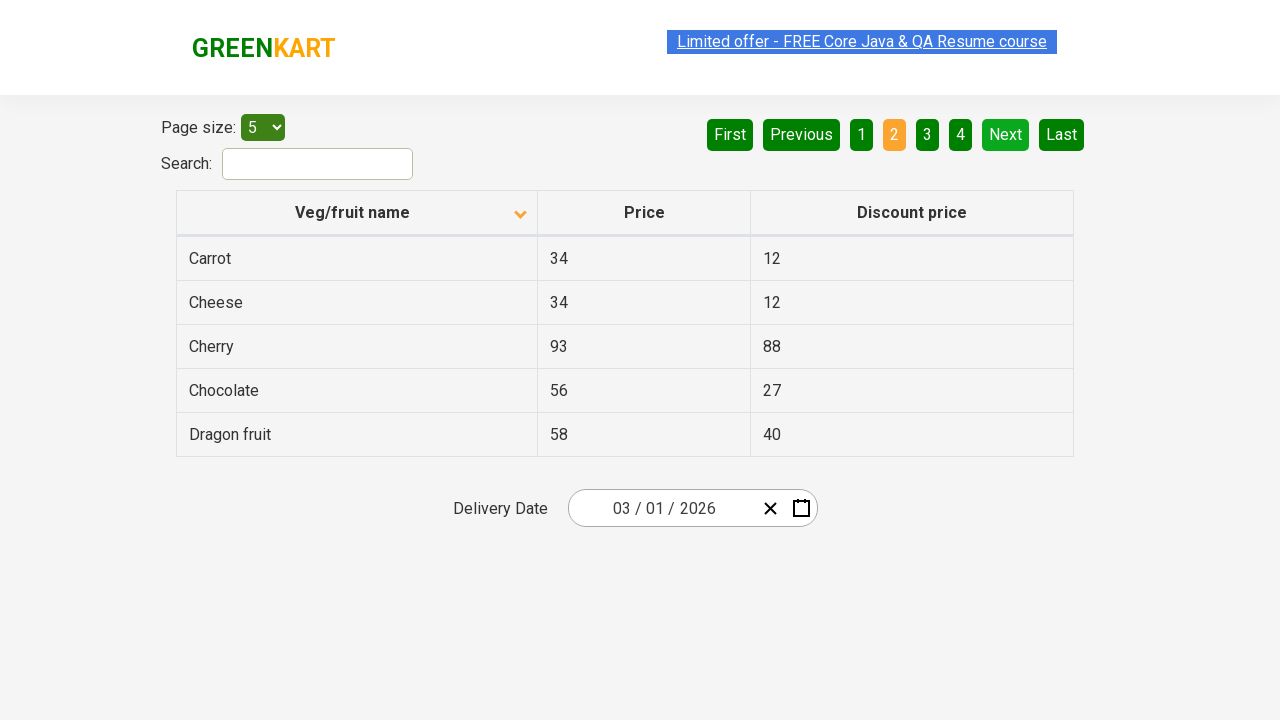

Clicked next page button to navigate through pagination at (1006, 134) on [aria-label='Next']
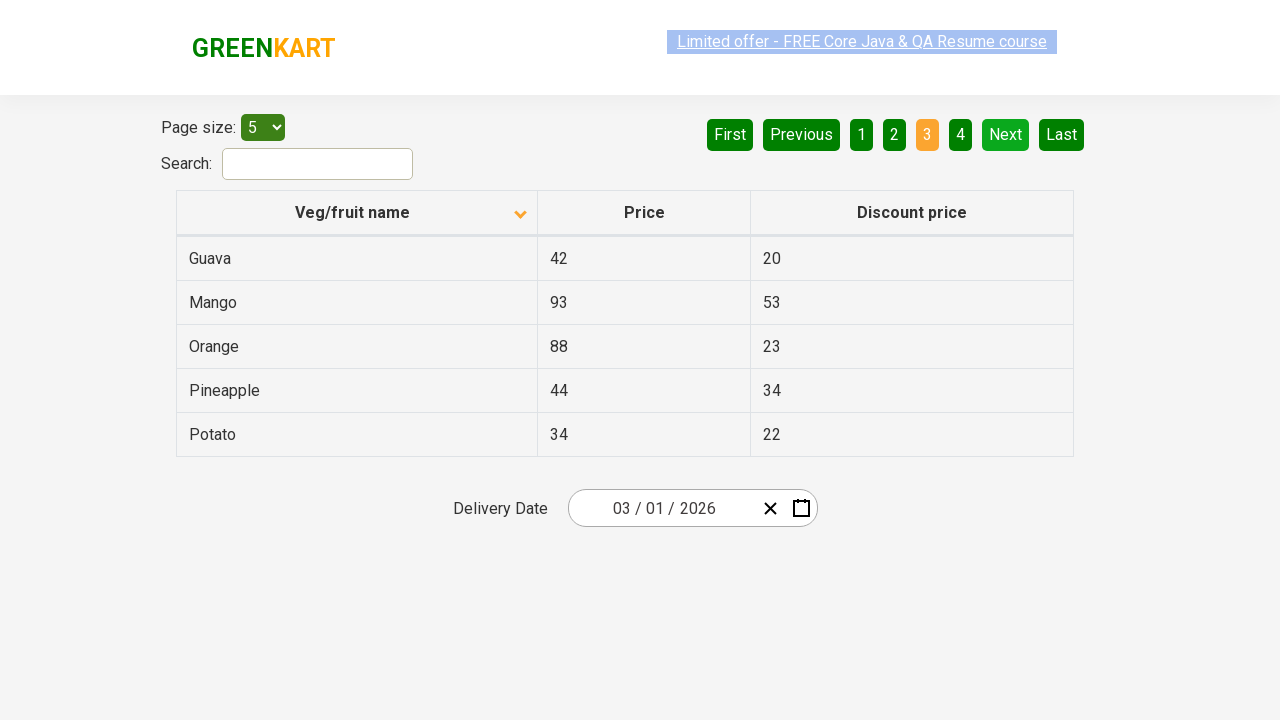

Waited for next page to load
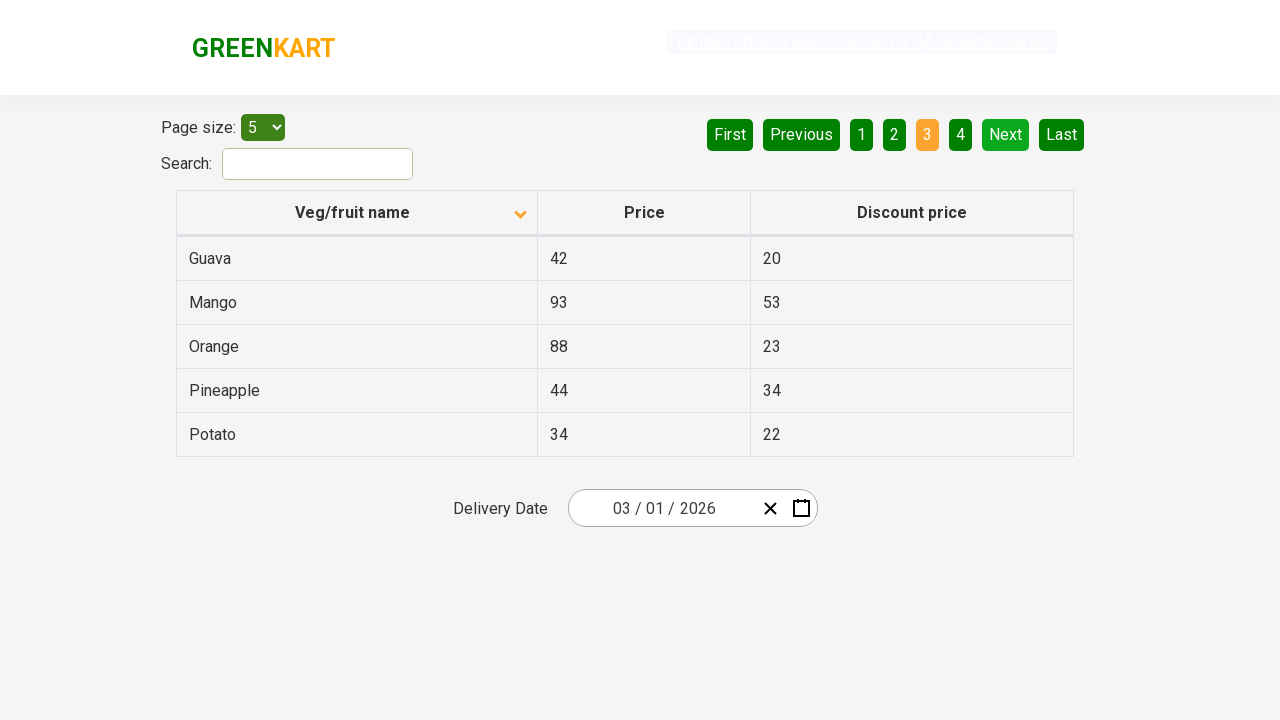

Clicked next page button to navigate through pagination at (1006, 134) on [aria-label='Next']
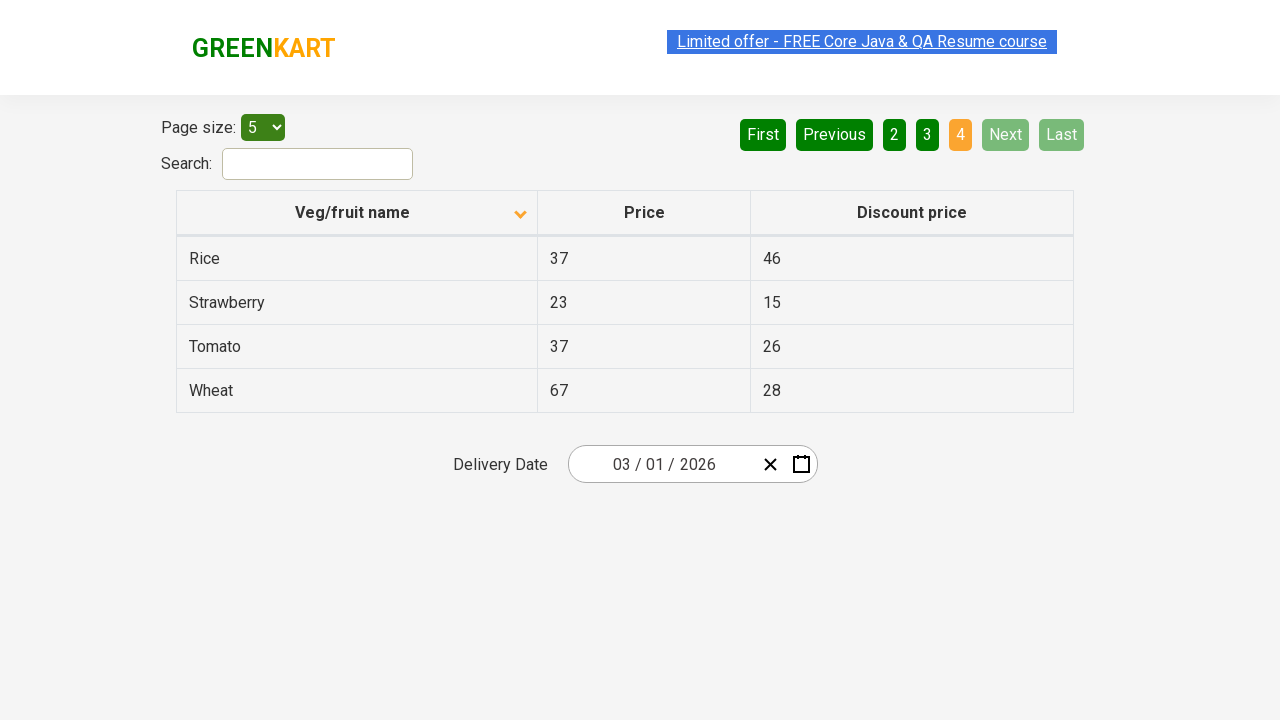

Waited for next page to load
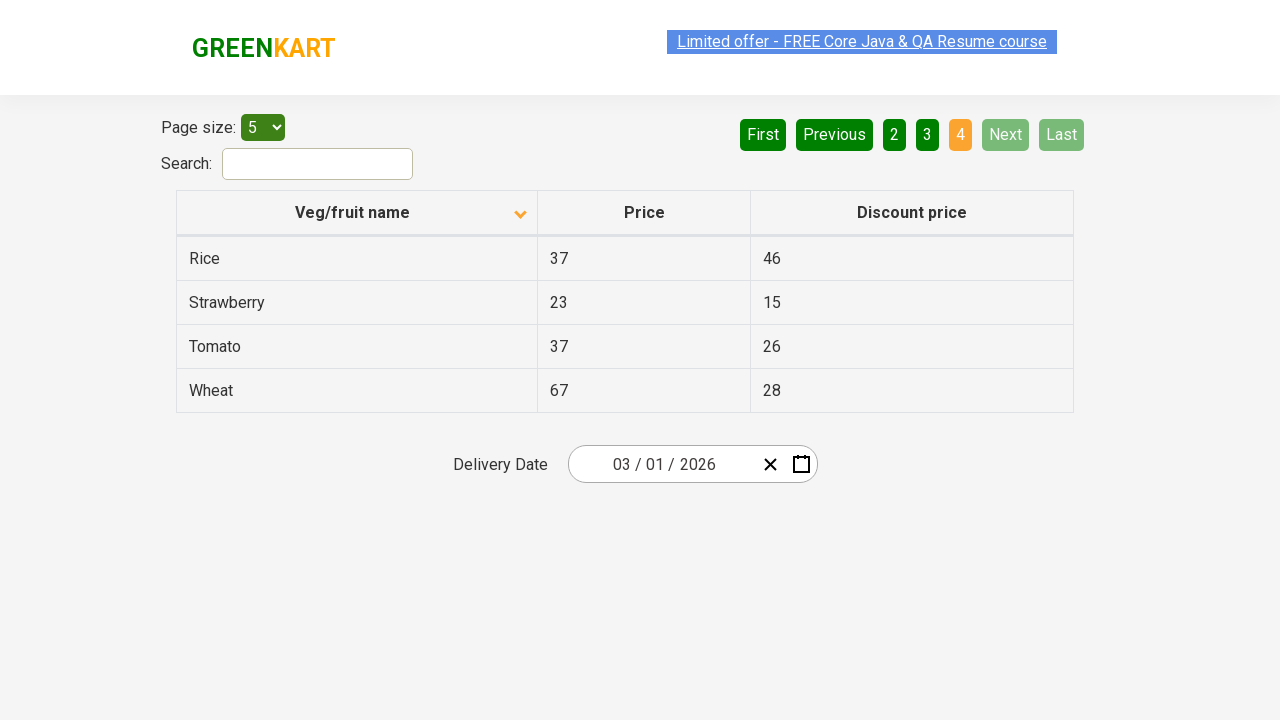

Found Rice in the product offers table
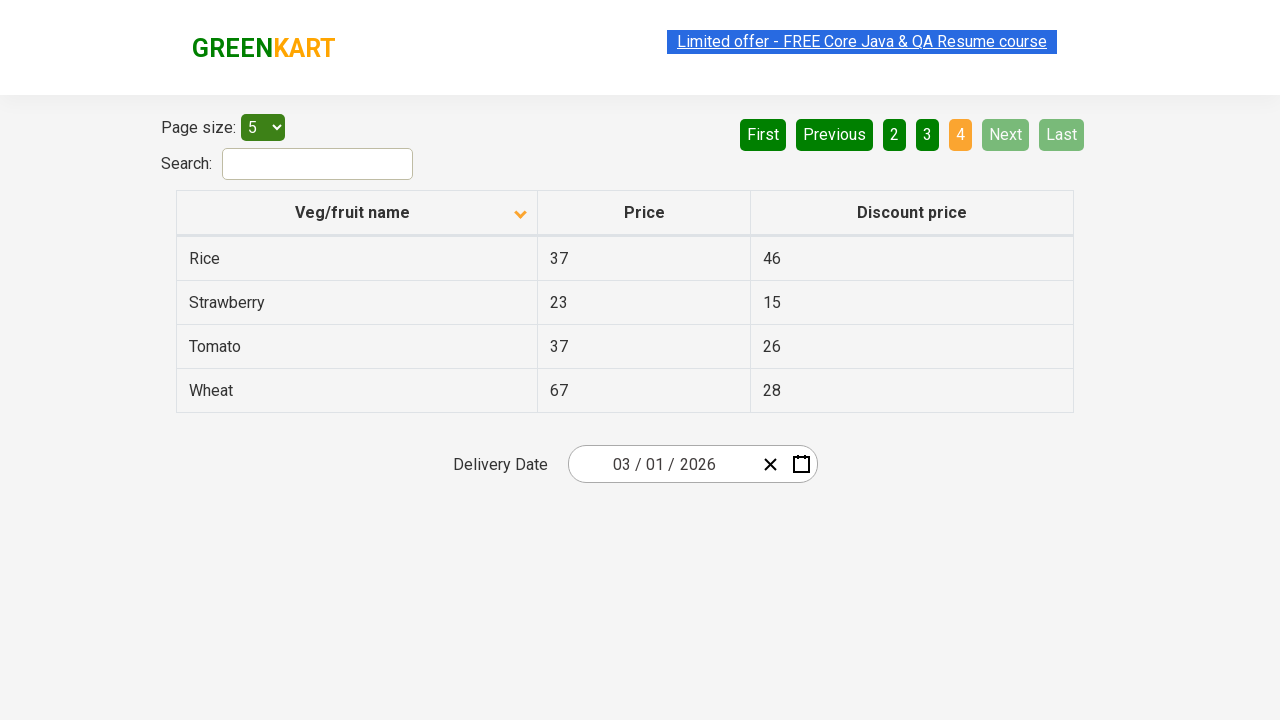

Confirmed that Rice was successfully located in the paginated product offers list
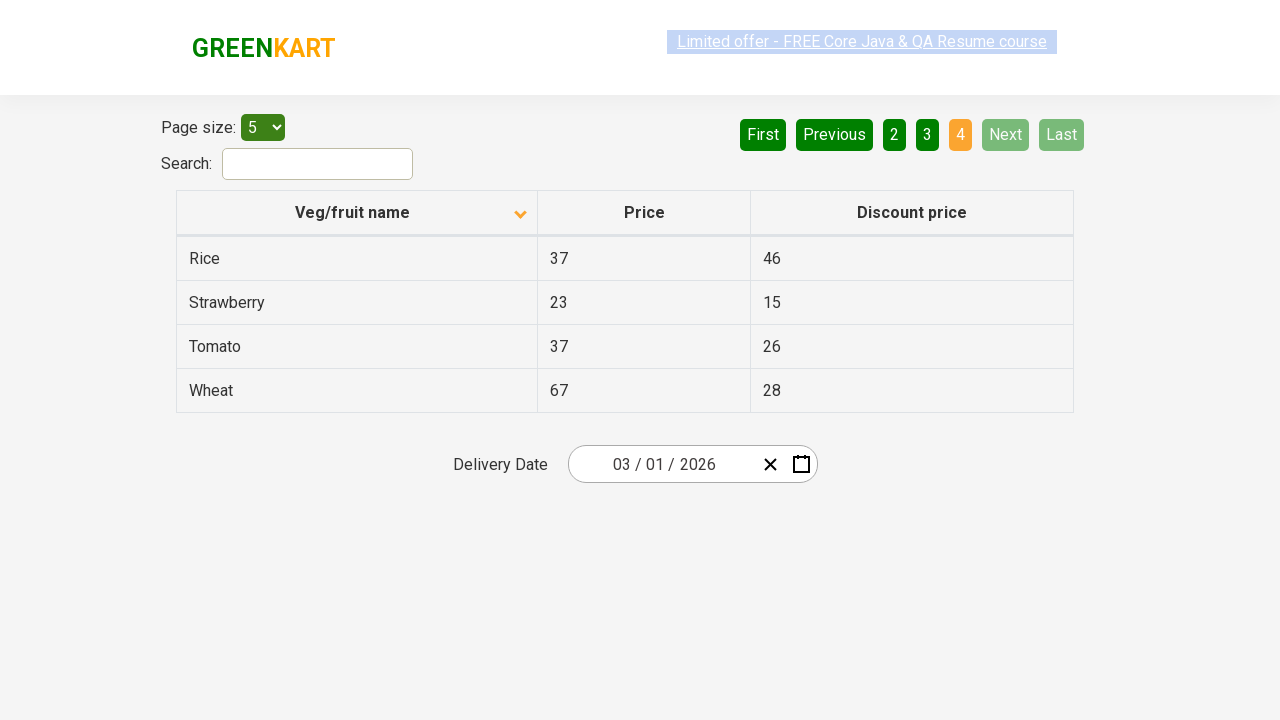

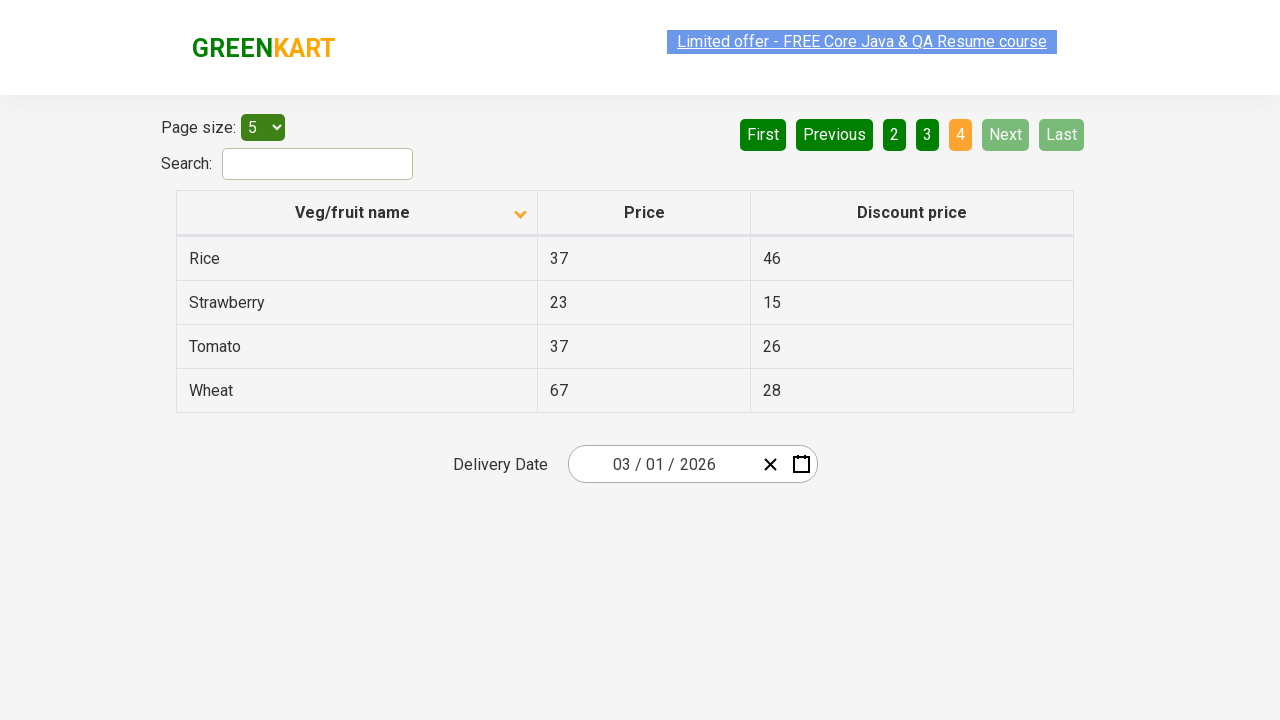